Navigates to the Selenium homepage

Starting URL: http://www.seleniumhq.org

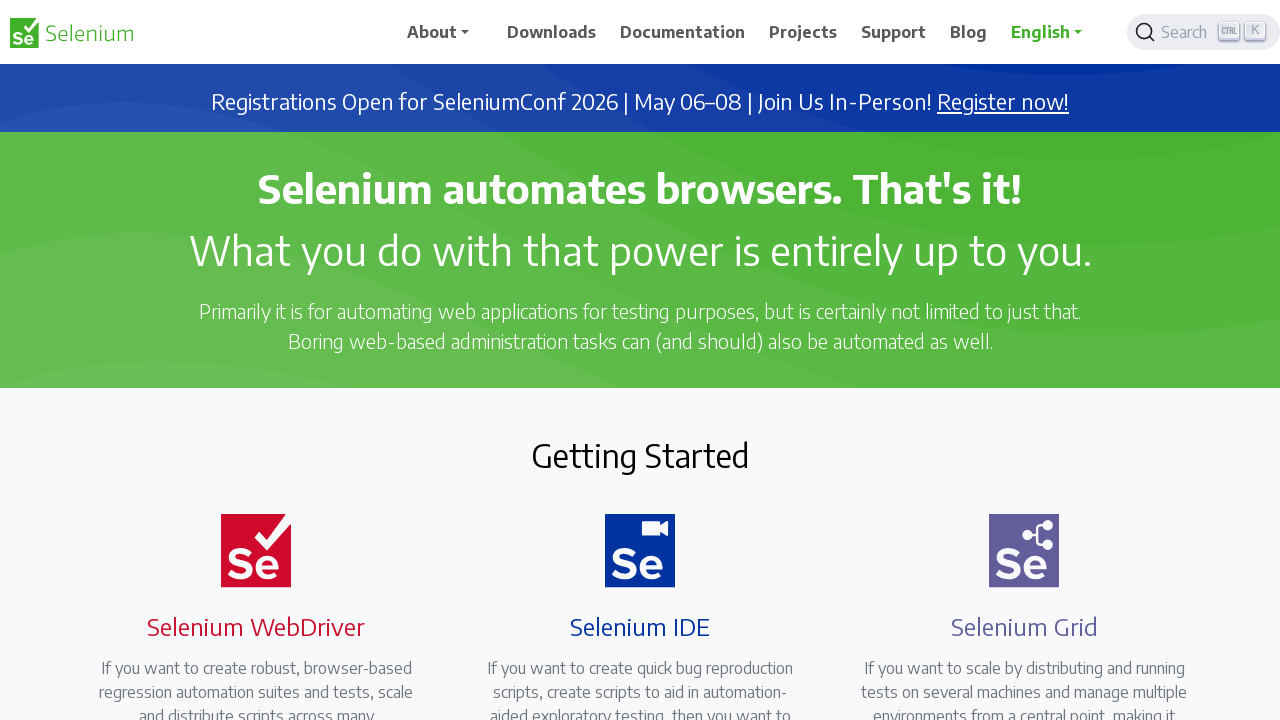

Navigated to Selenium homepage at http://www.seleniumhq.org
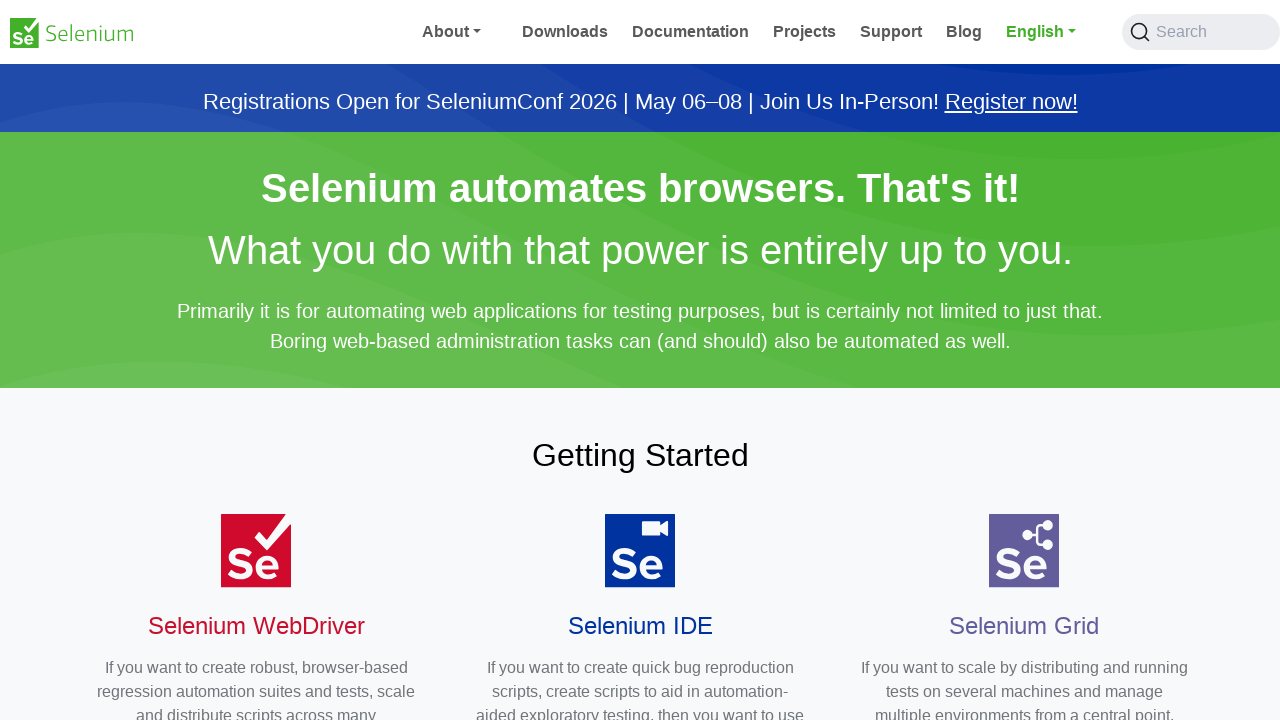

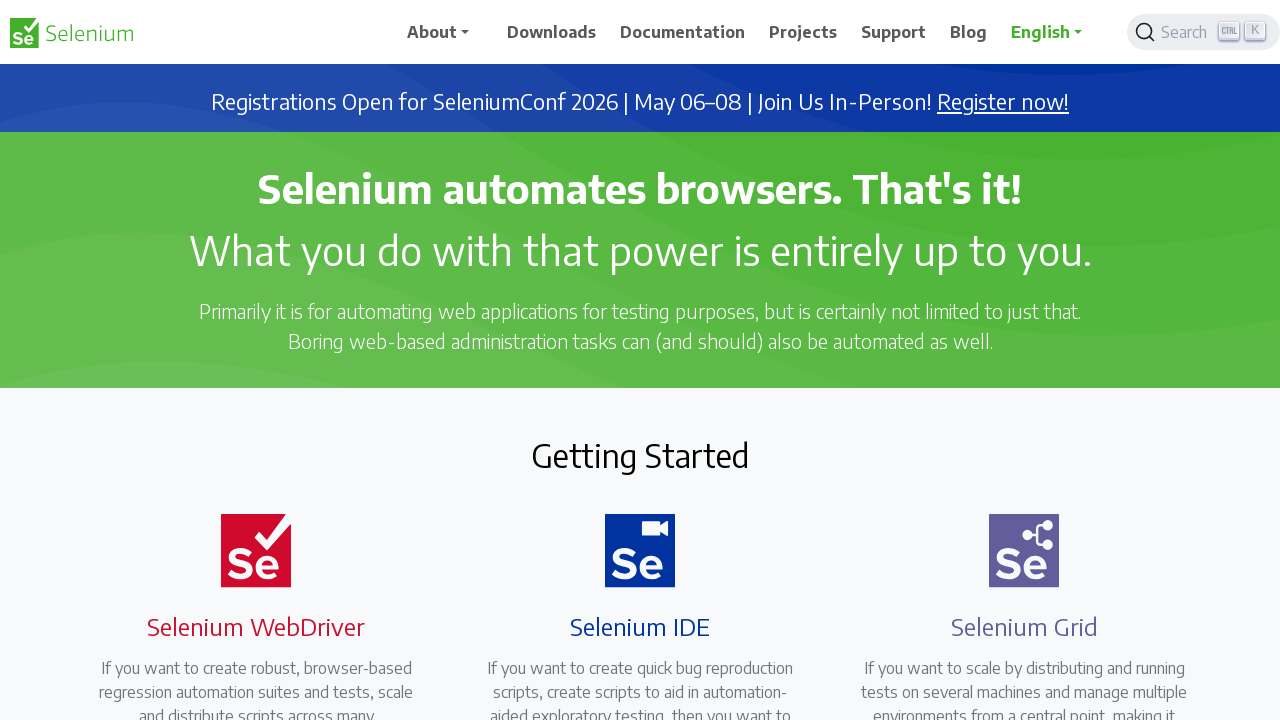